Tests drag and drop functionality on jQuery UI demo page by switching to the demo iframe and dragging an element to a drop target.

Starting URL: https://jqueryui.com/droppable/

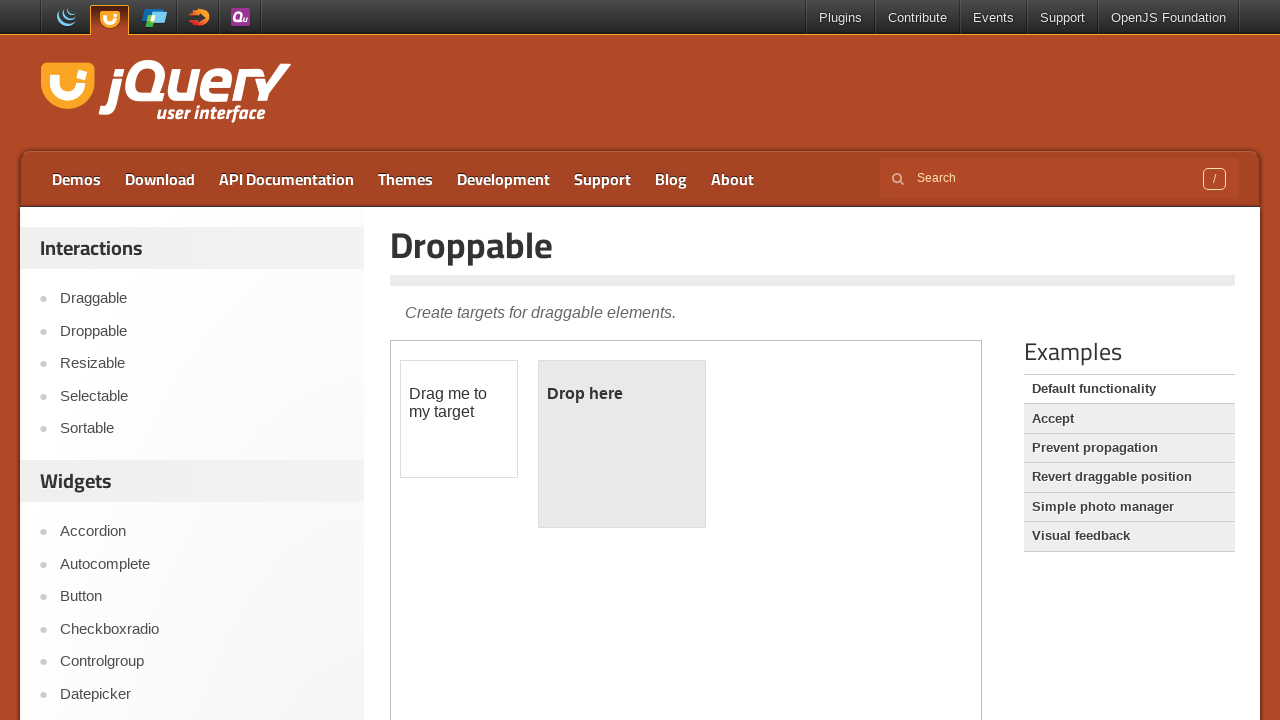

Navigated to jQuery UI droppable demo page
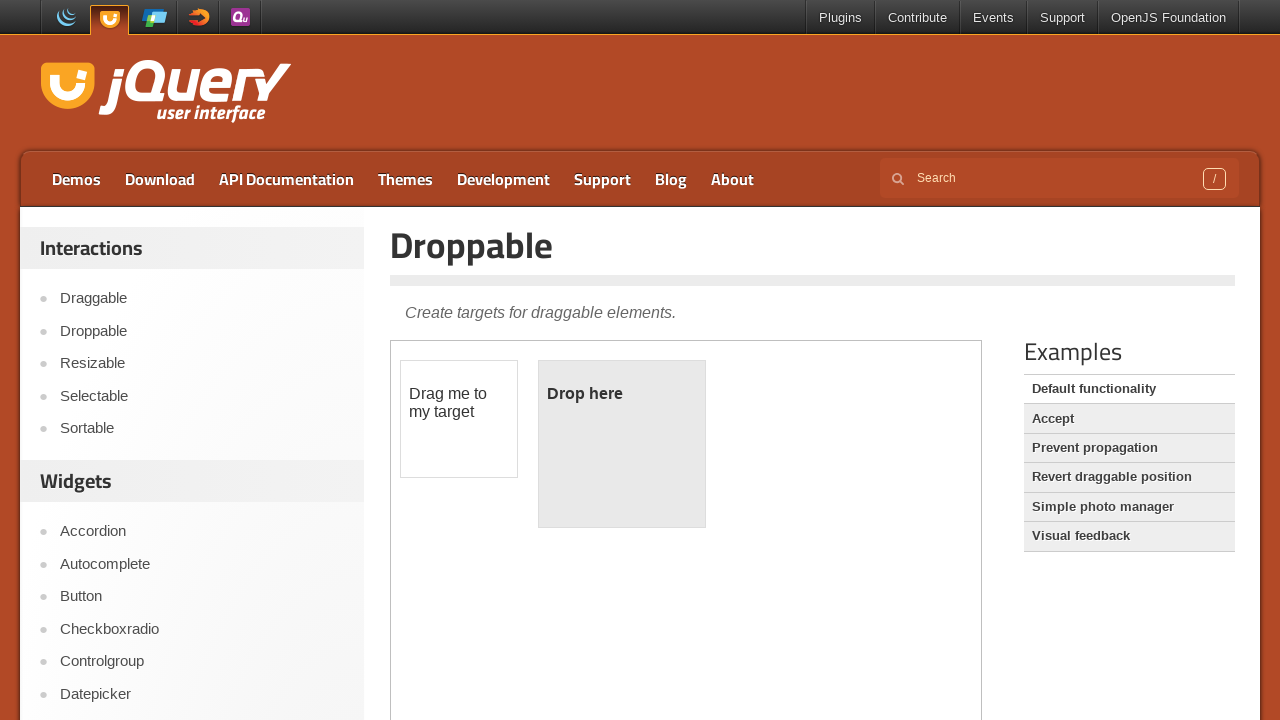

Located demo iframe
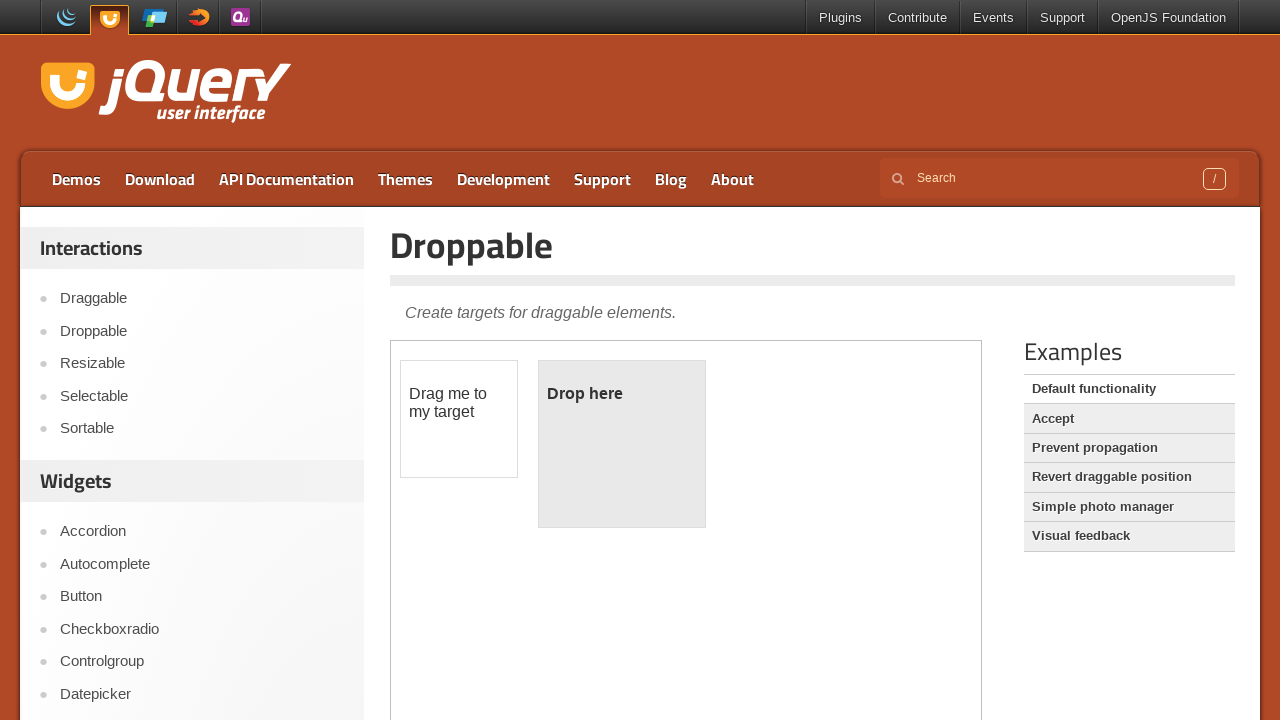

Located draggable element in iframe
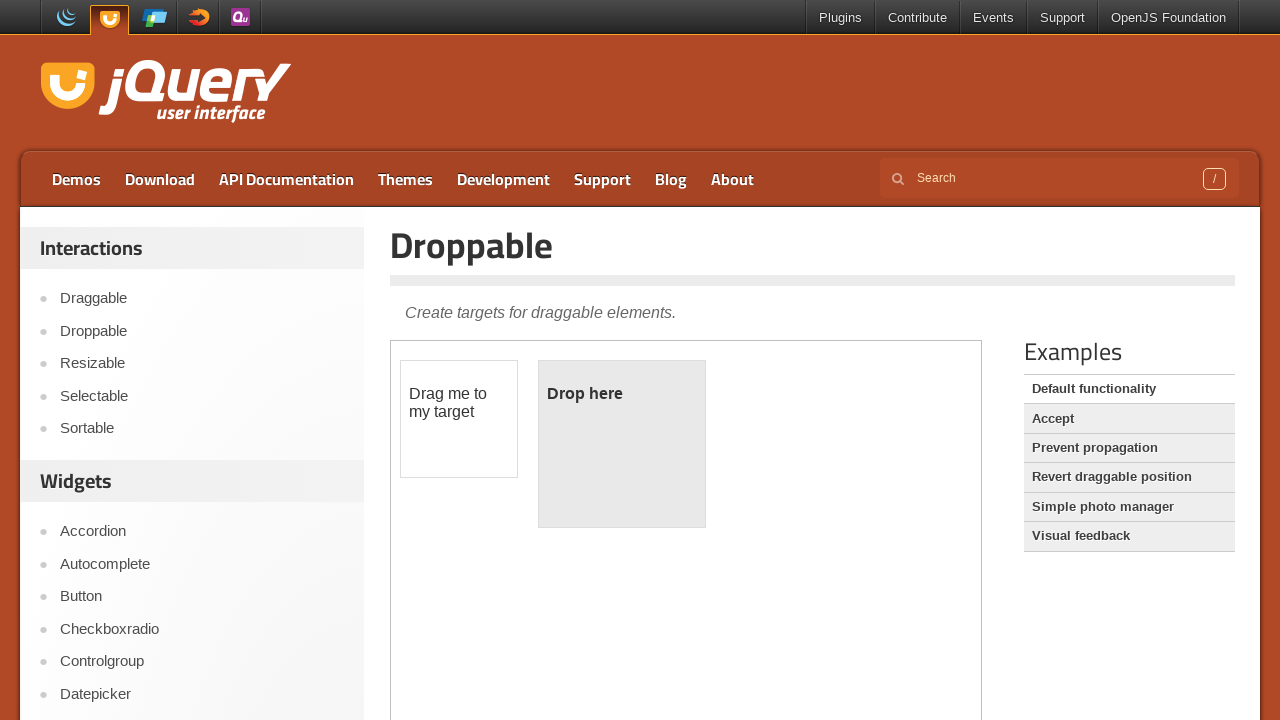

Located droppable element in iframe
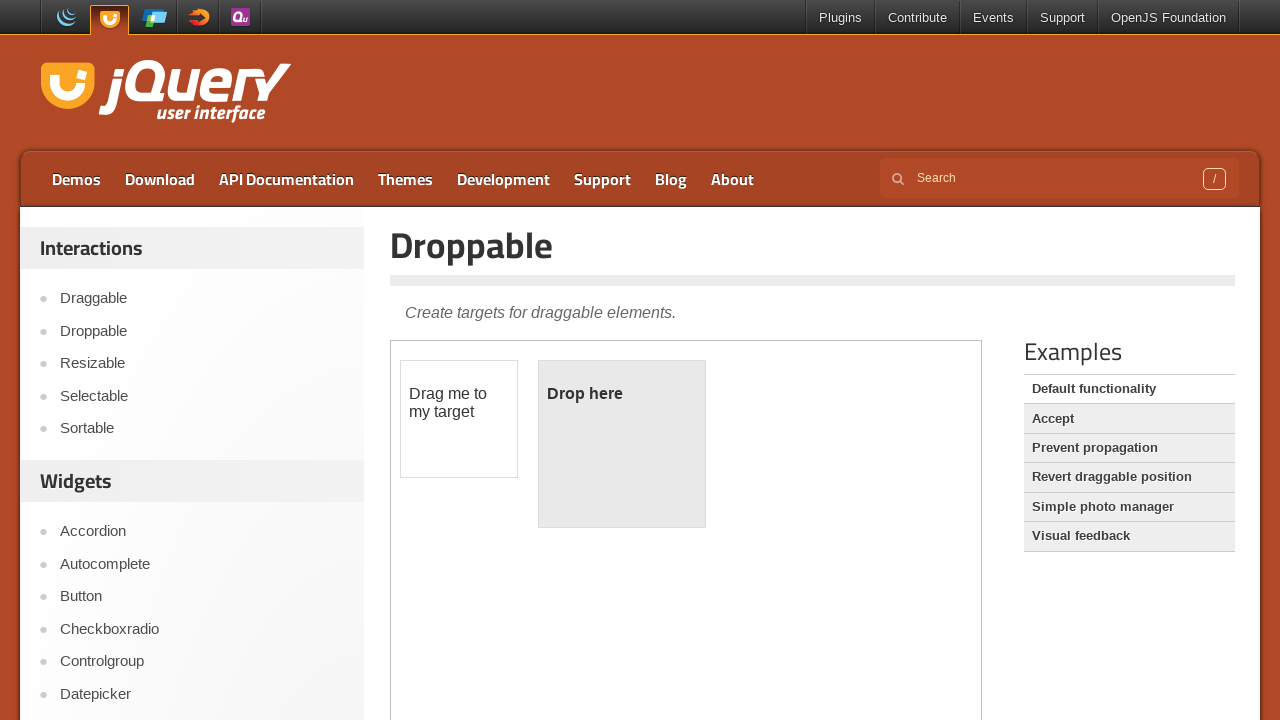

Dragged draggable element to droppable target at (622, 444)
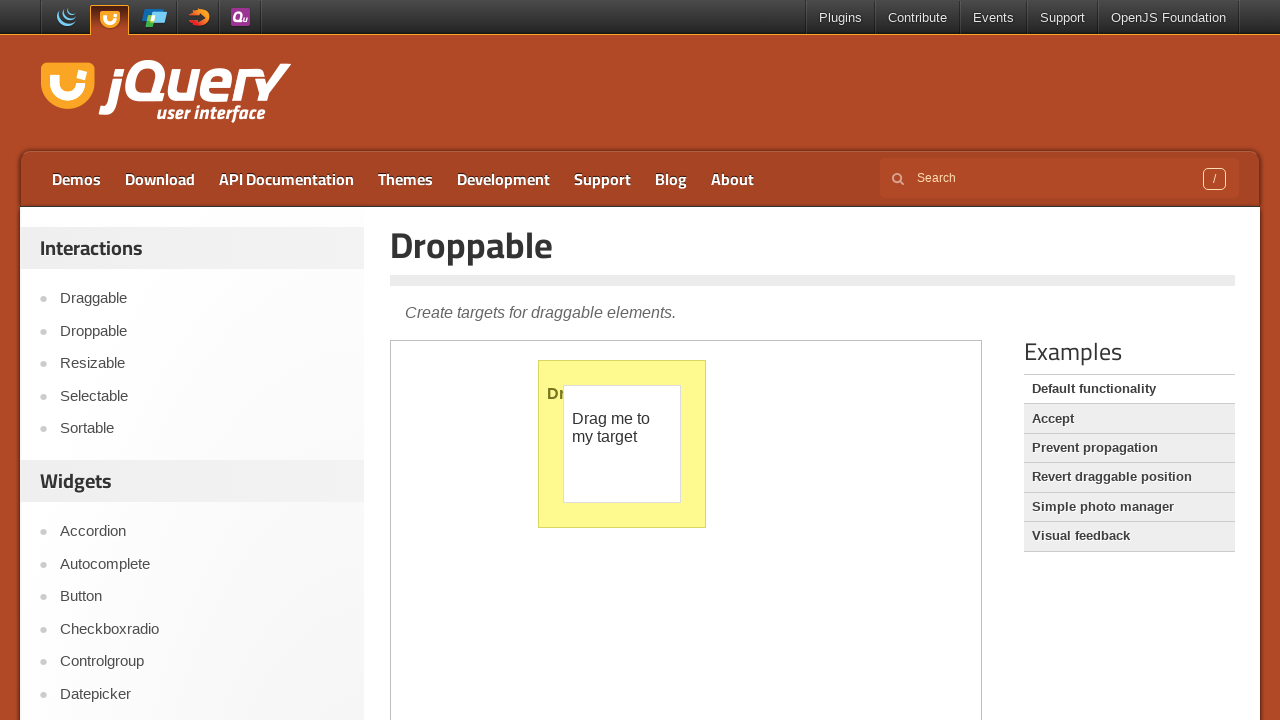

Verified drop was successful - droppable element now shows 'Dropped!' text
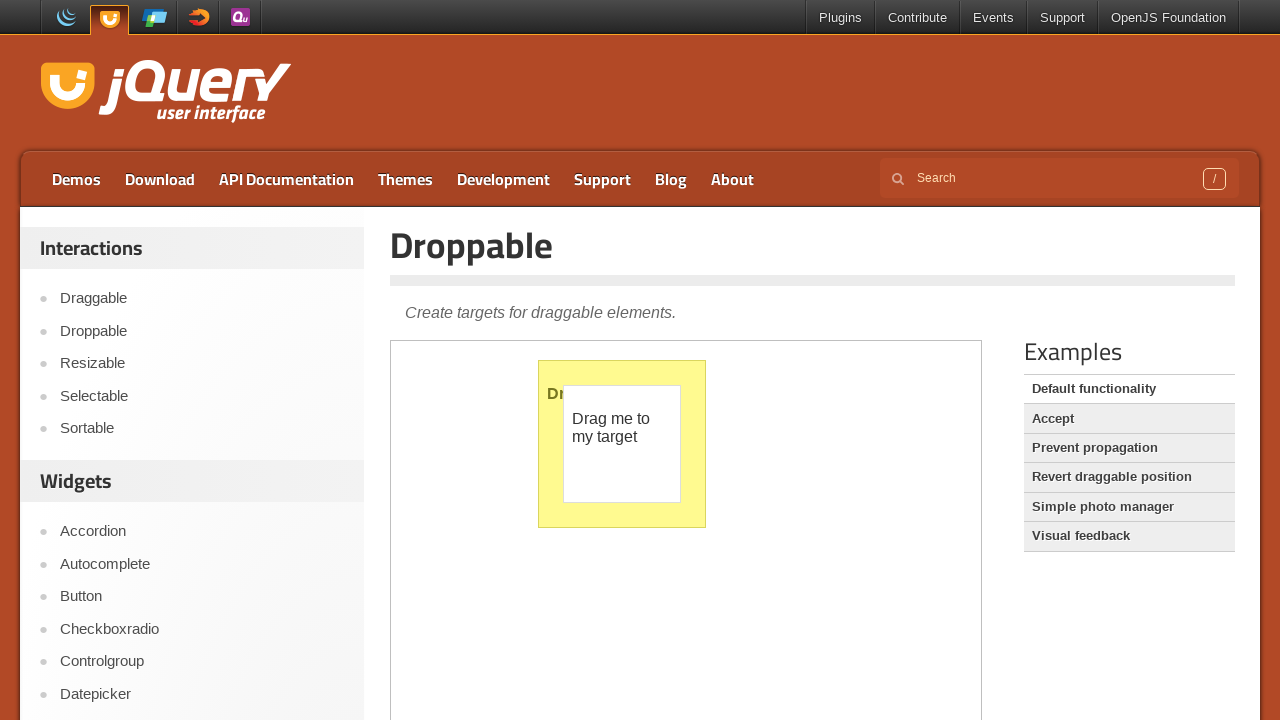

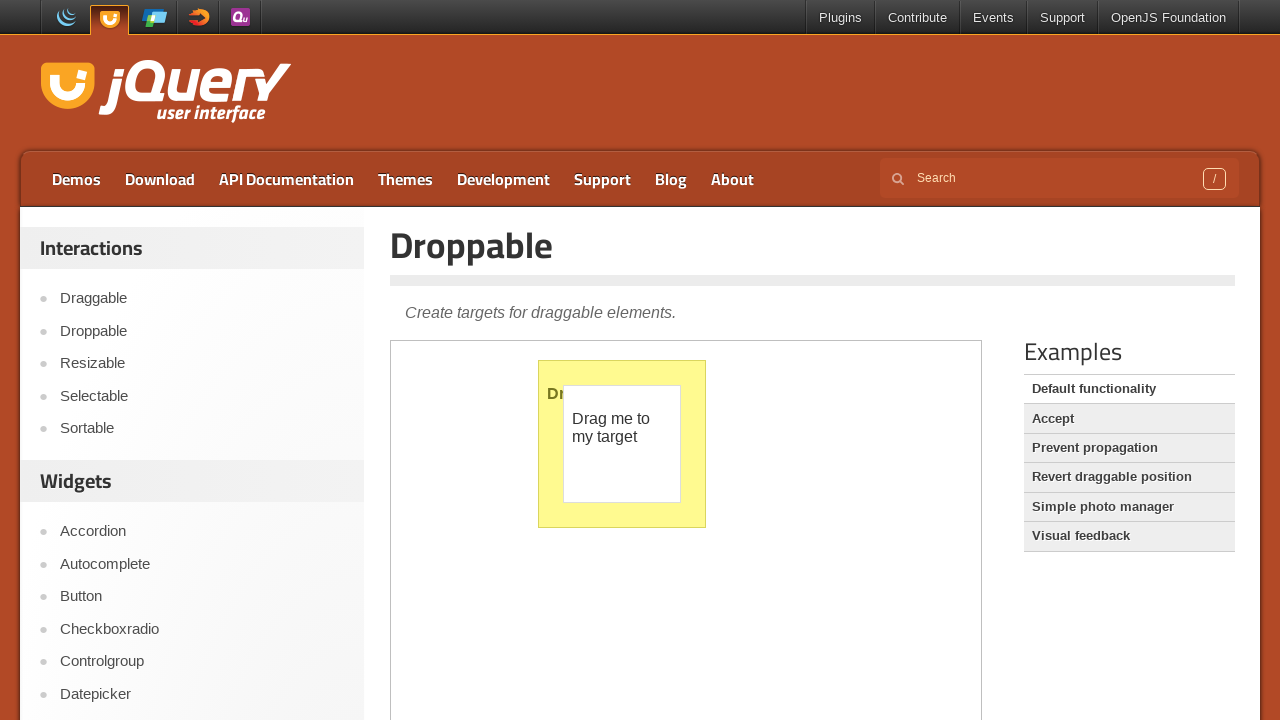